Verifies the presence of social media icons in the footer by checking for LinkedIn, YouTube, Twitter, Facebook, and Instagram icons

Starting URL: https://ironscales.com/

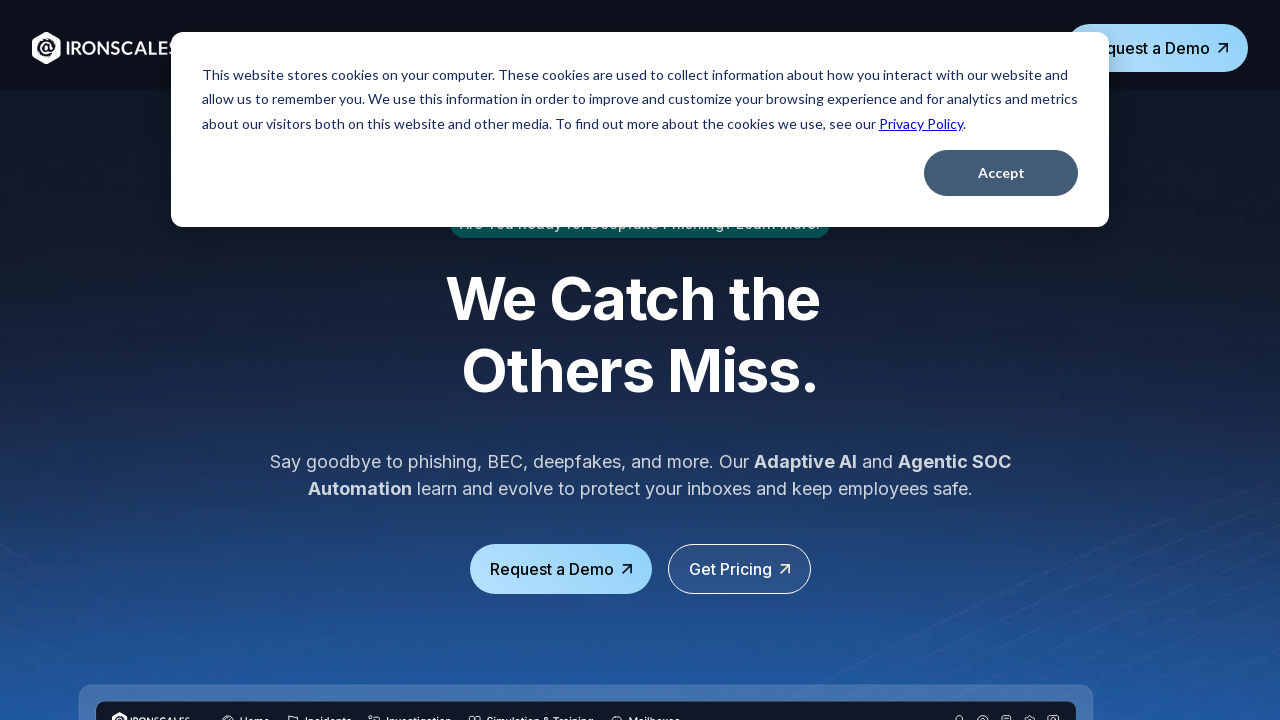

Checked for presence of LinkedIn icon in footer
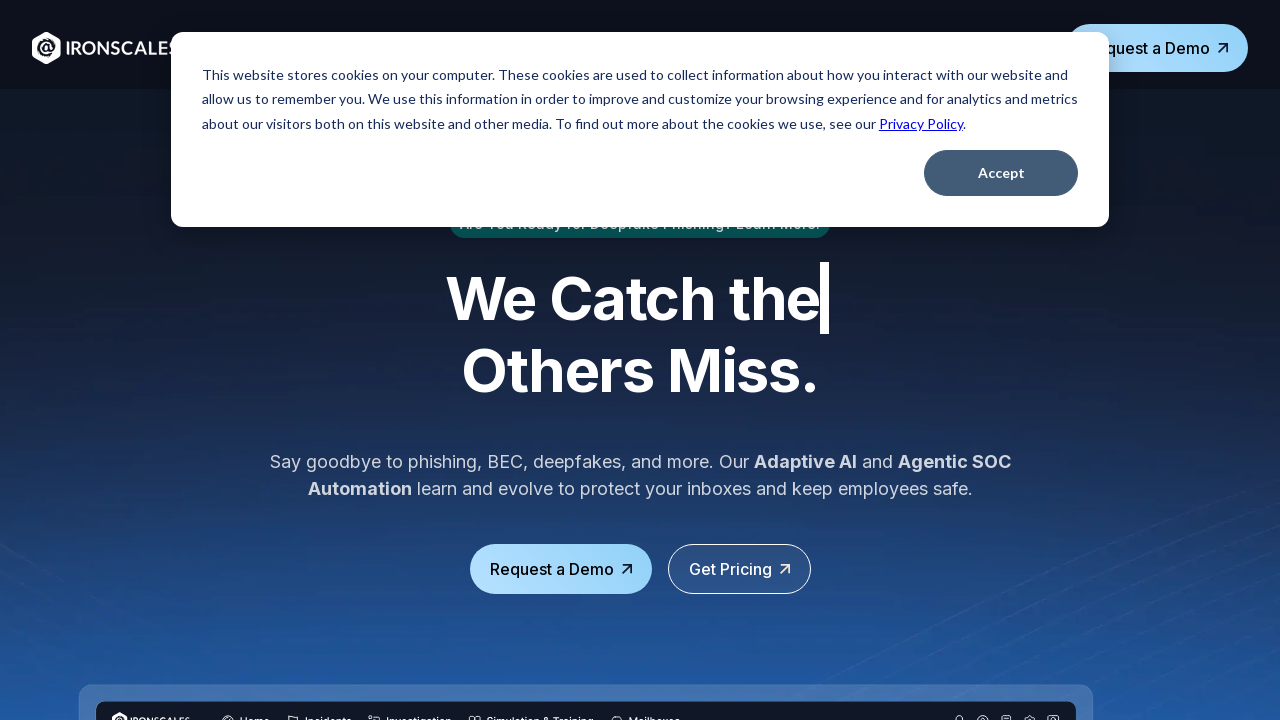

Checked for presence of YouTube icon in footer
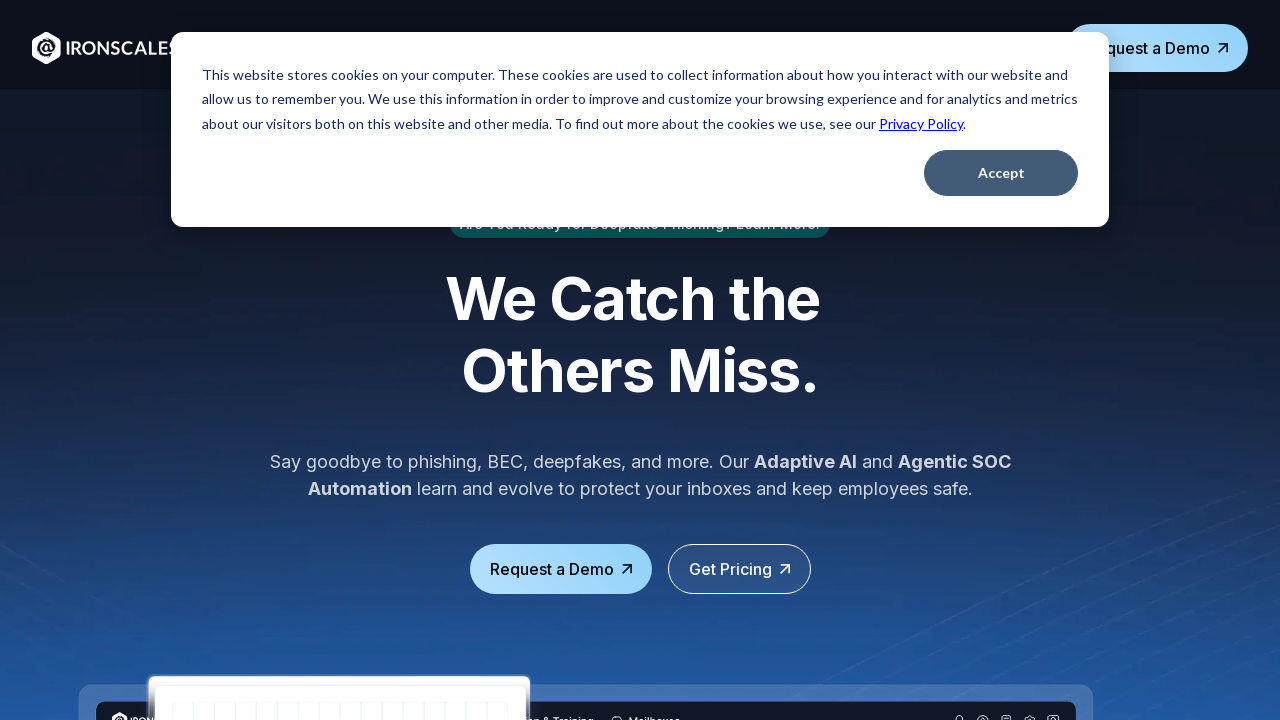

Checked for presence of Twitter icon in footer
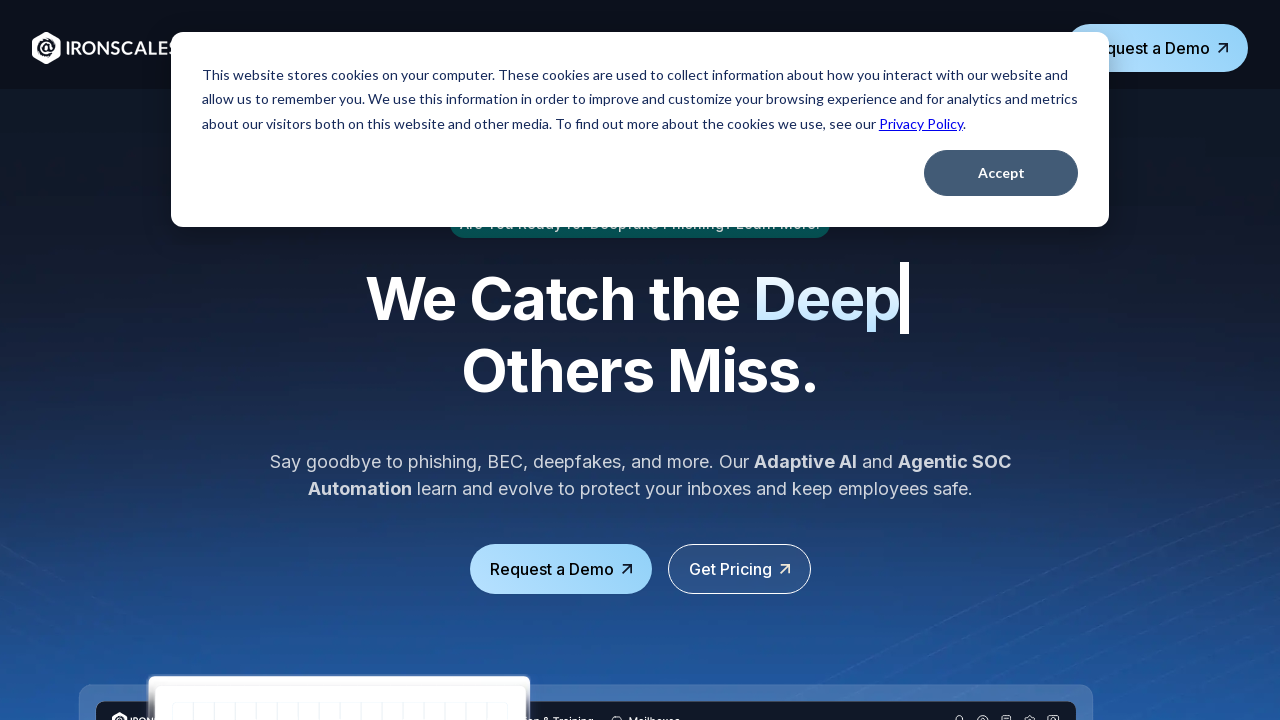

Checked for presence of Facebook icon in footer
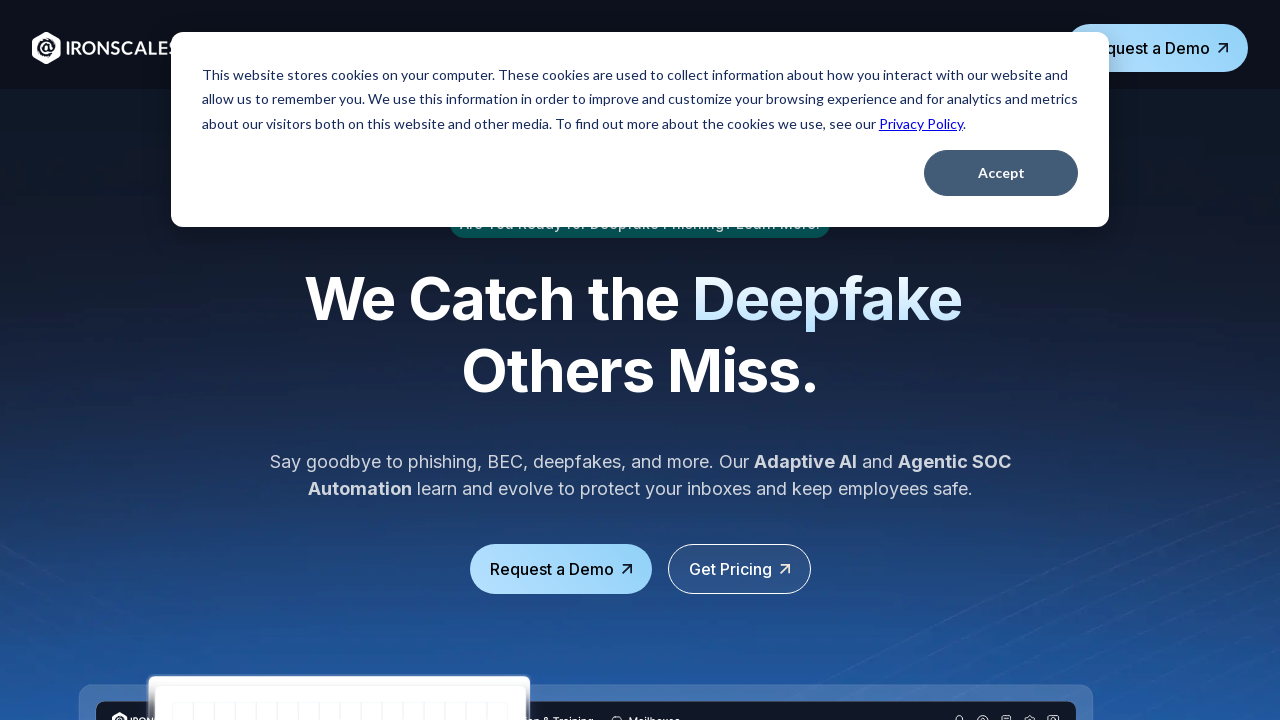

Checked for presence of Instagram icon in footer
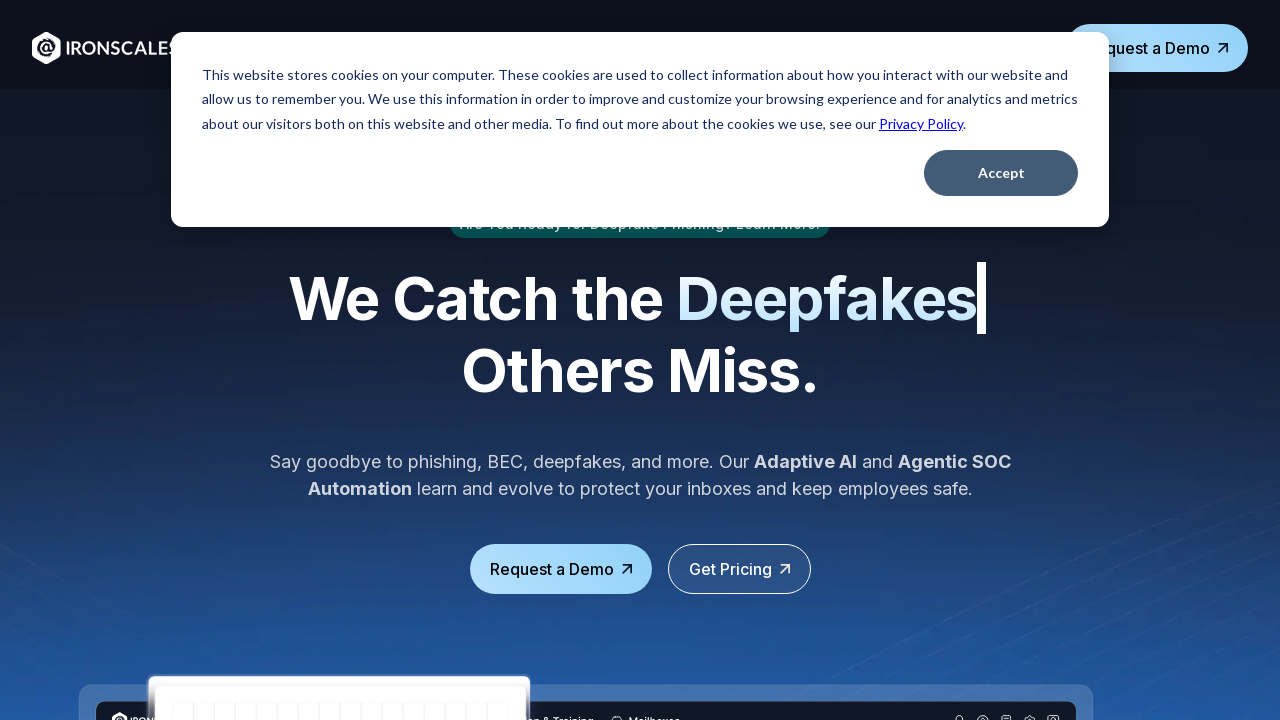

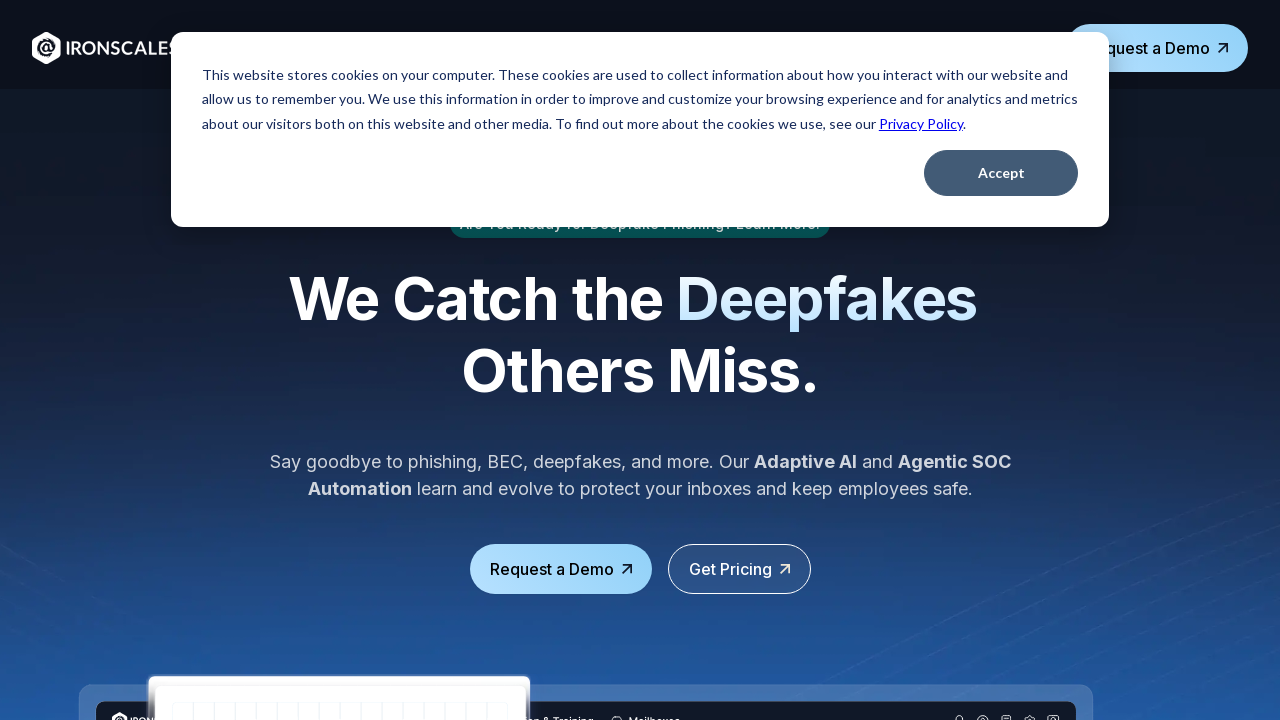